Tests jQuery UI selectable demo by switching to an iframe, clicking on a selectable list item, then switching back and clicking the Download link

Starting URL: http://jqueryui.com/selectable/

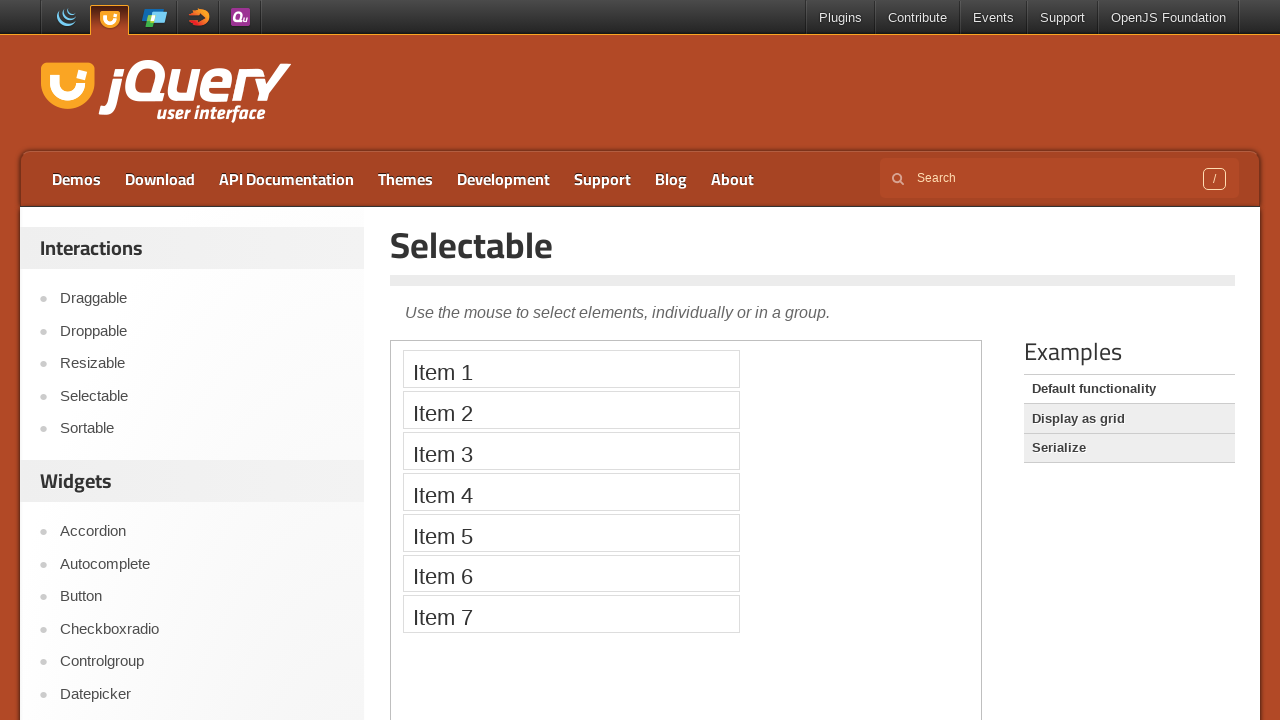

Located the demo iframe
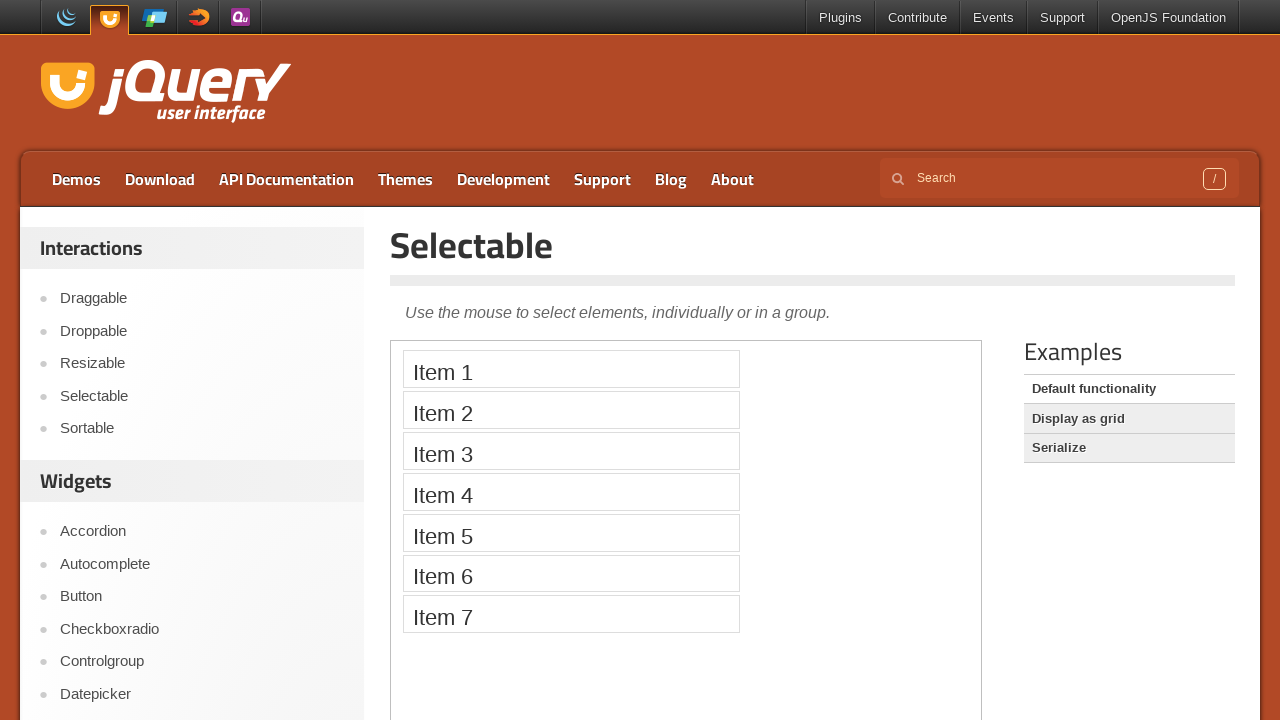

Clicked on the third selectable list item in the iframe at (571, 451) on .demo-frame >> internal:control=enter-frame >> xpath=//ol[@id='selectable']/li[3
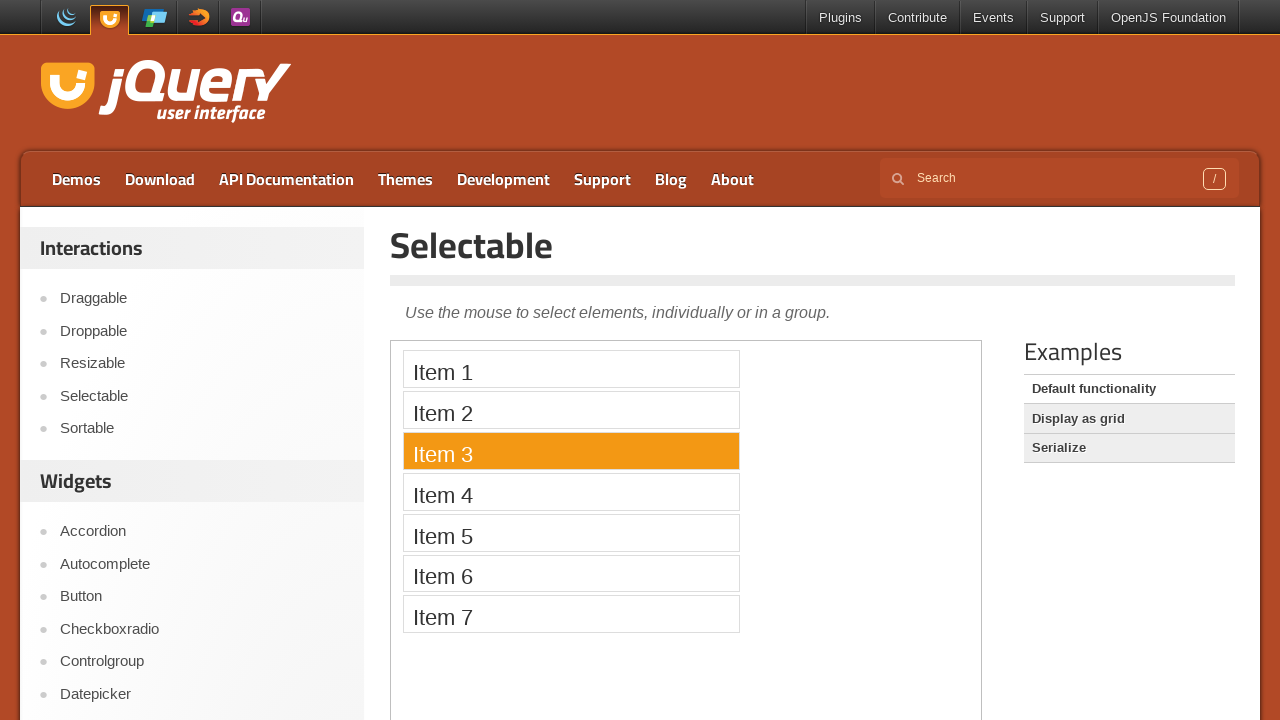

Clicked the Download link at (160, 179) on a:has-text('Download')
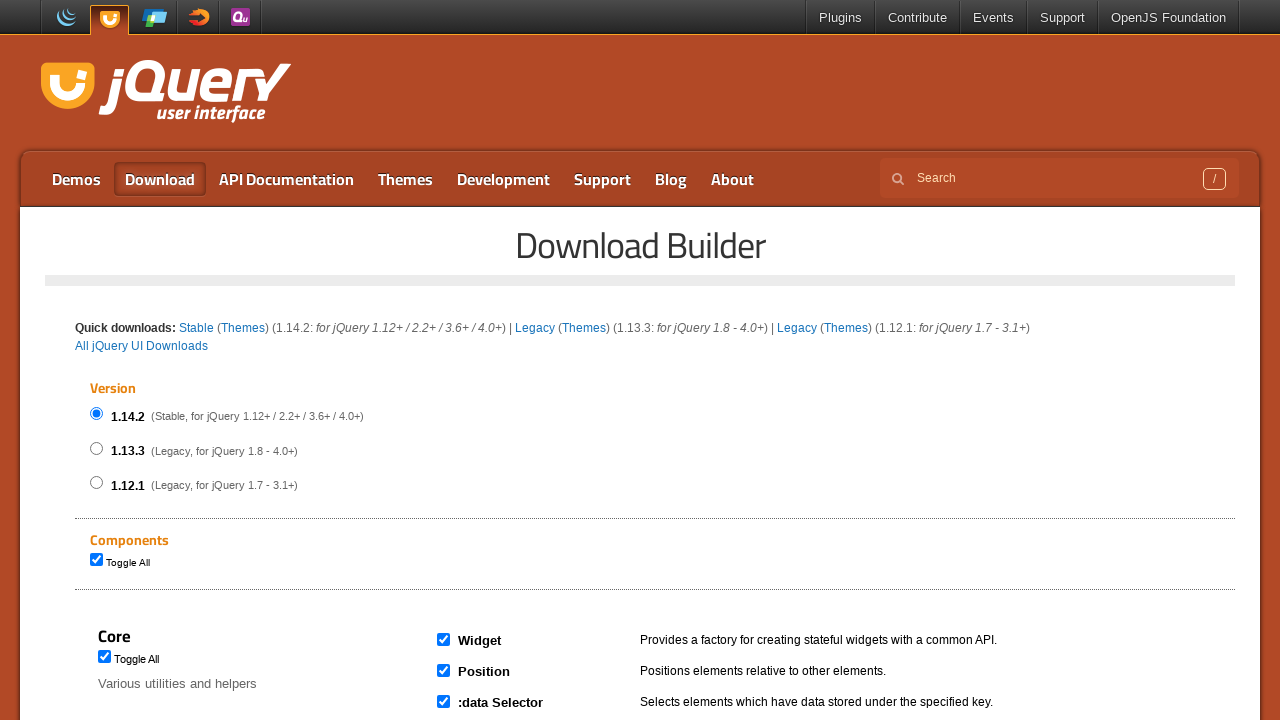

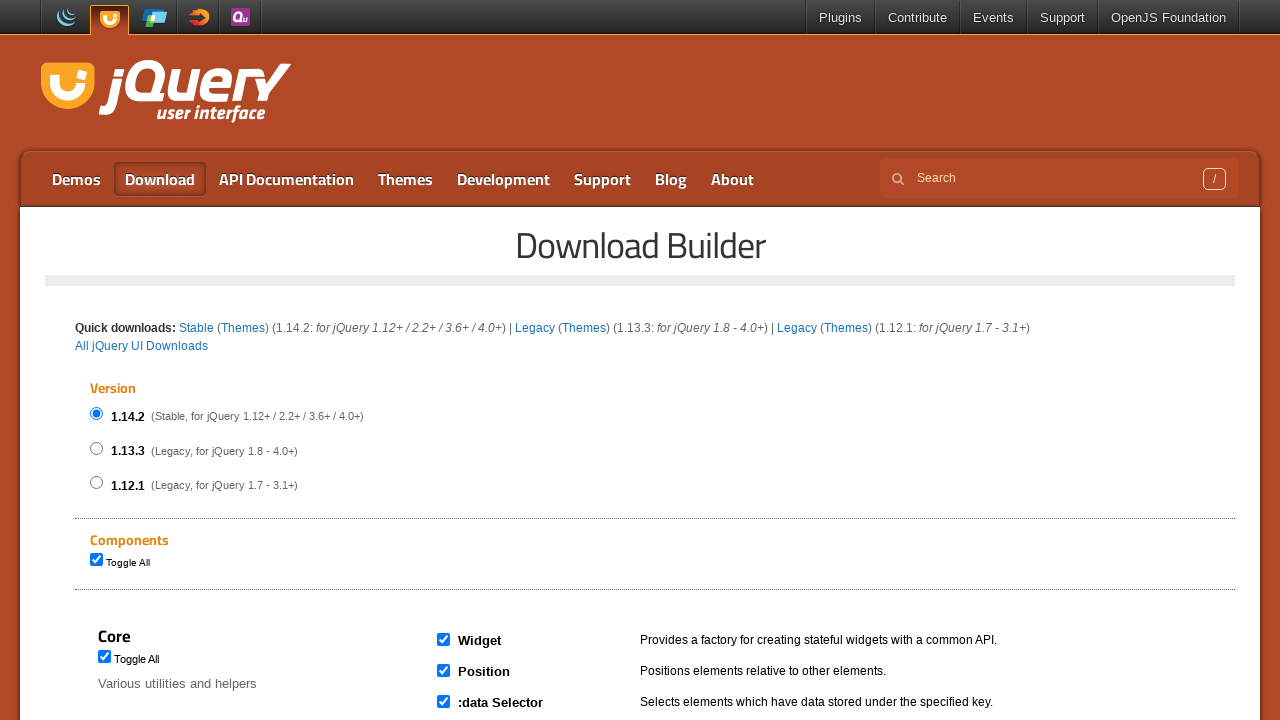